Tests dynamic loading functionality where an element is rendered after a loading bar completes, then verifies the displayed text

Starting URL: http://the-internet.herokuapp.com/dynamic_loading/2

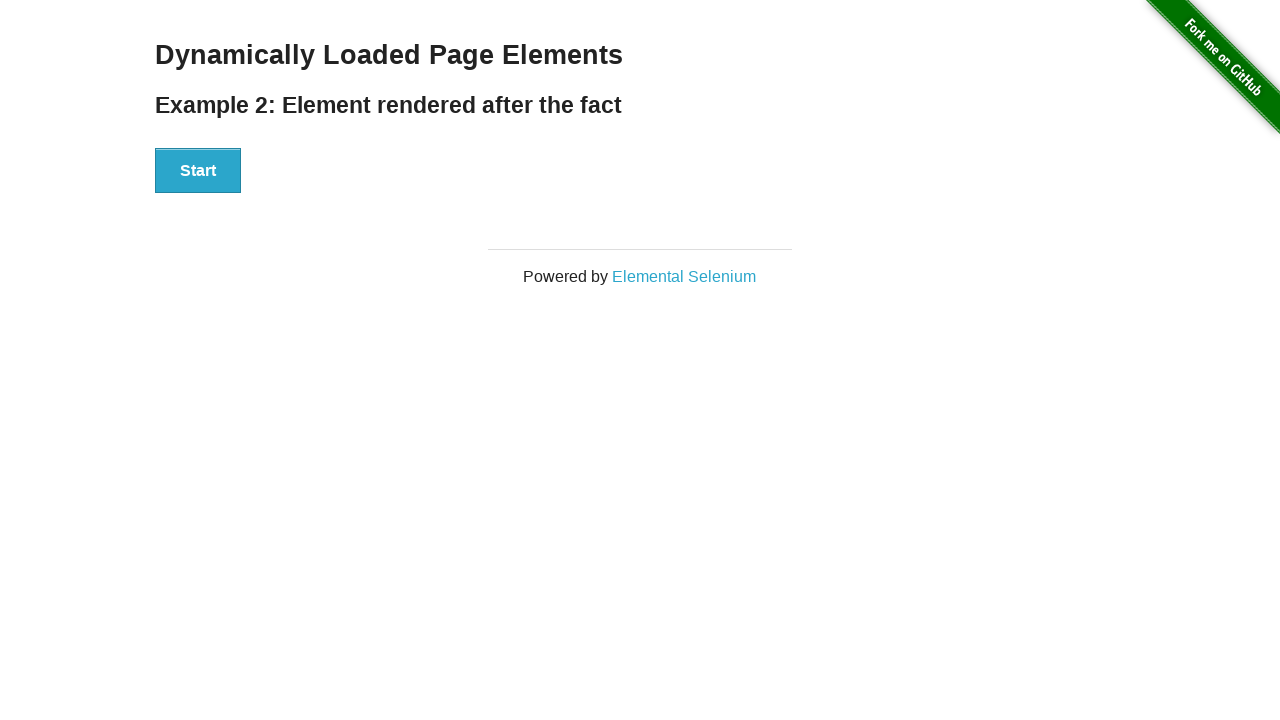

Clicked the Start button to initiate dynamic loading at (198, 171) on #start button
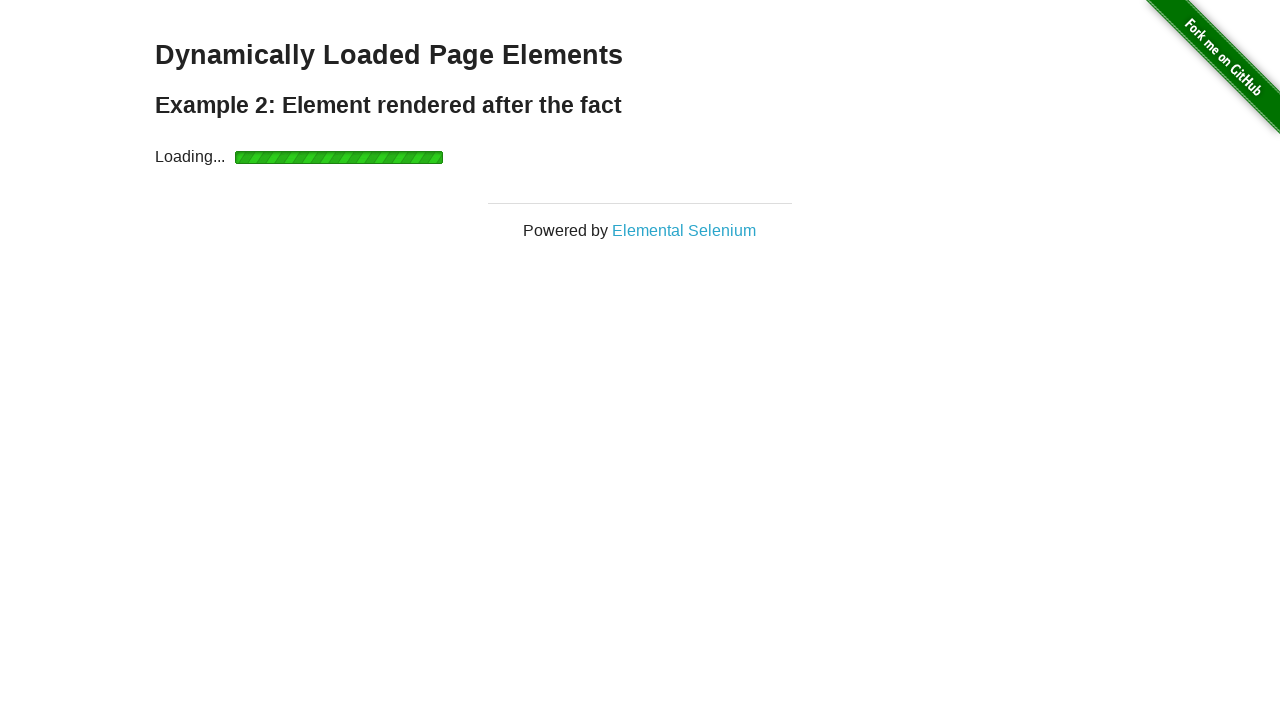

Waited for finish element to become visible after loading bar completed
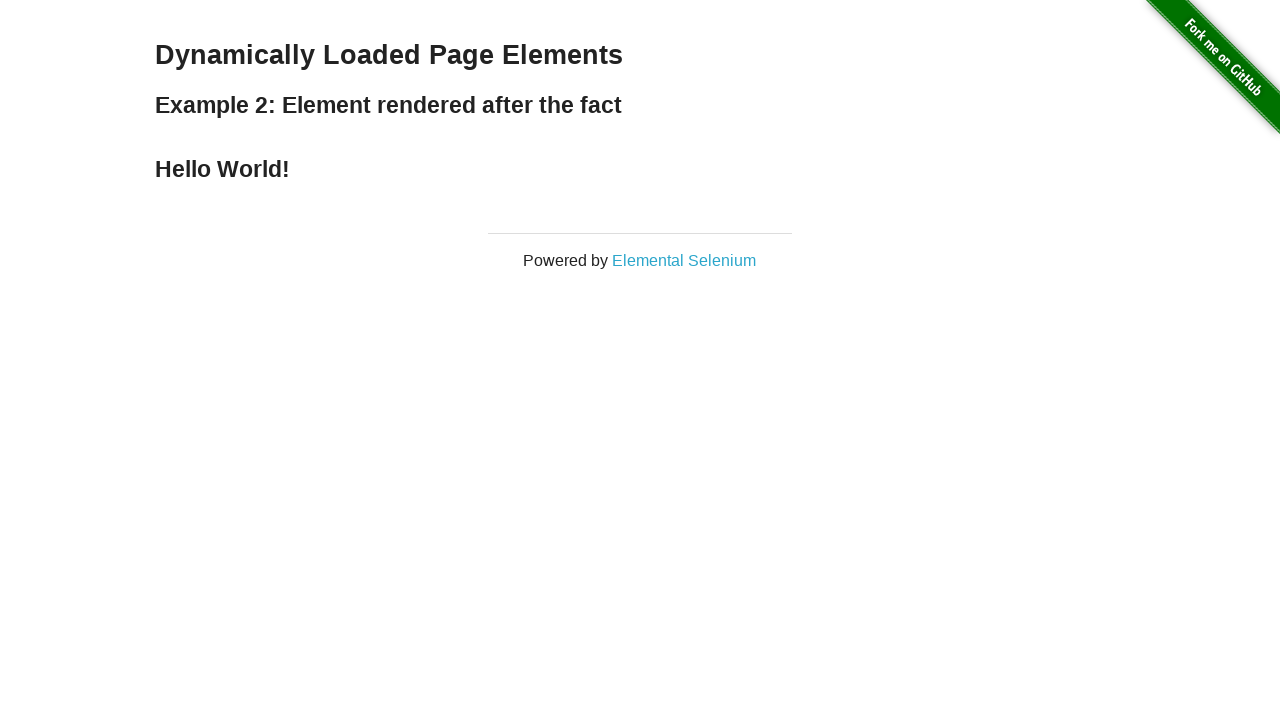

Verified that the dynamically loaded element displays 'Hello World!'
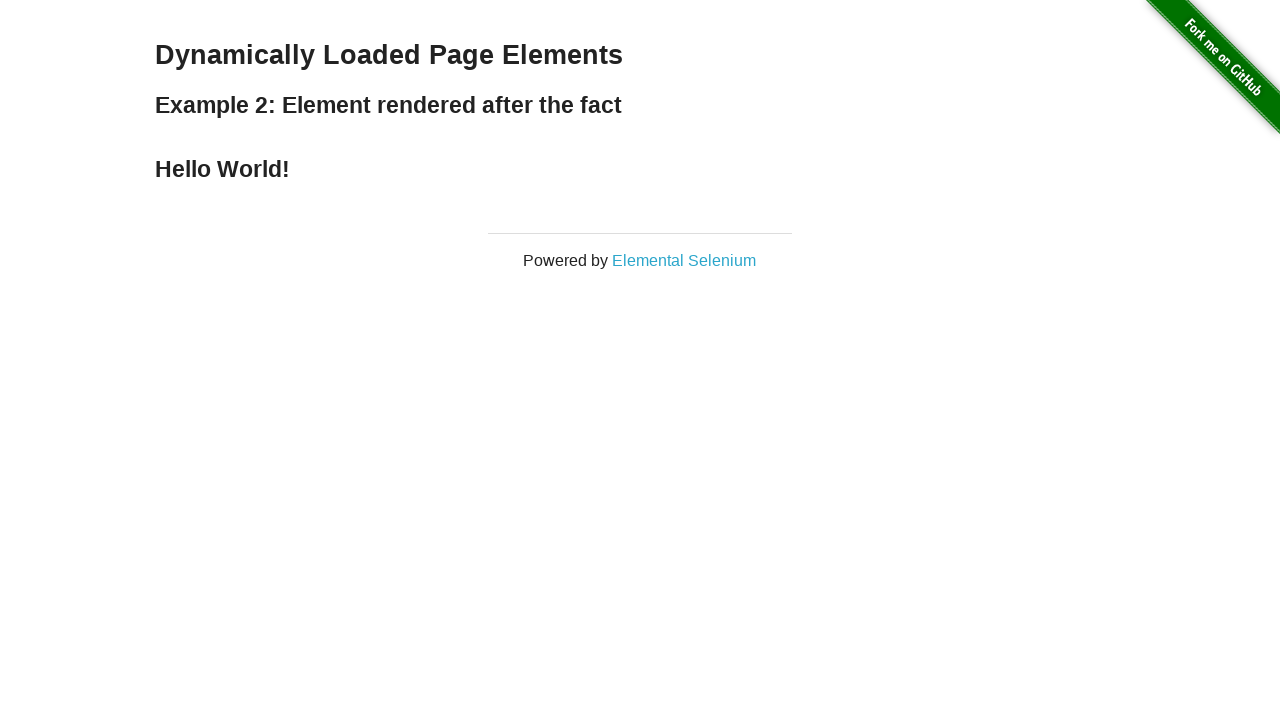

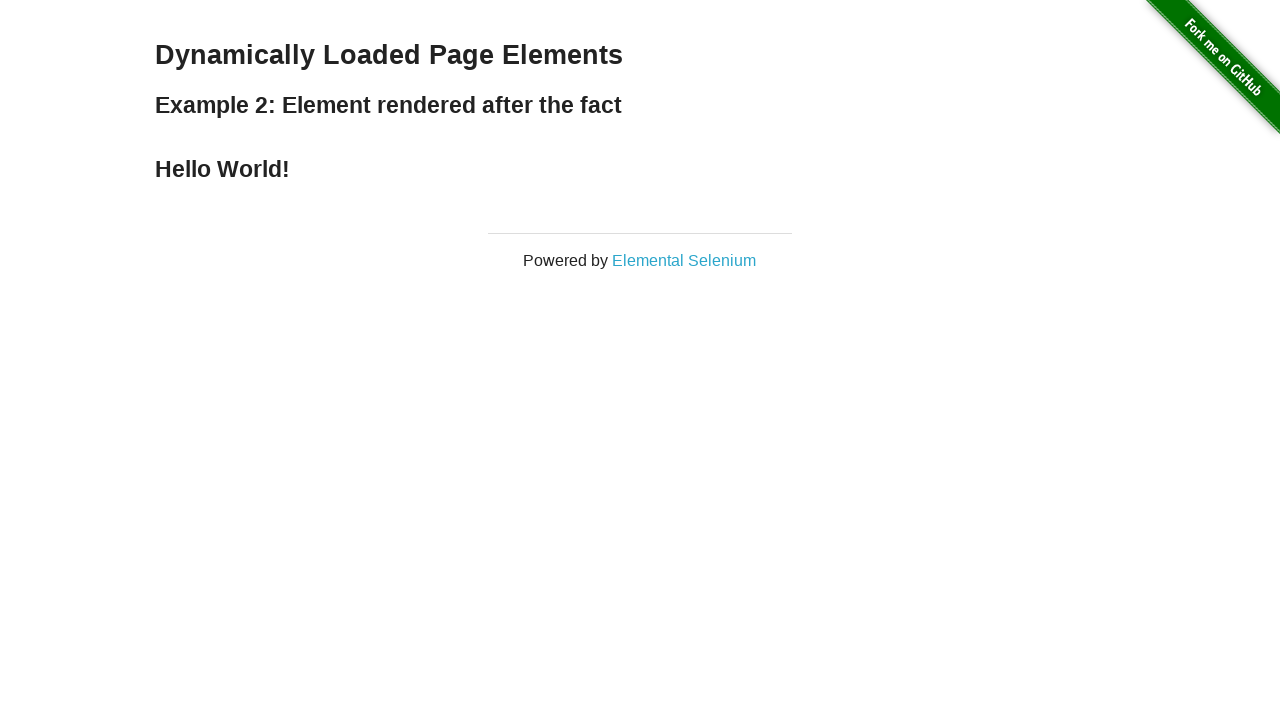